Tests keyboard key press functionality by sending Space and Left arrow keys to an element and verifying the displayed result text matches the expected key press.

Starting URL: http://the-internet.herokuapp.com/key_presses

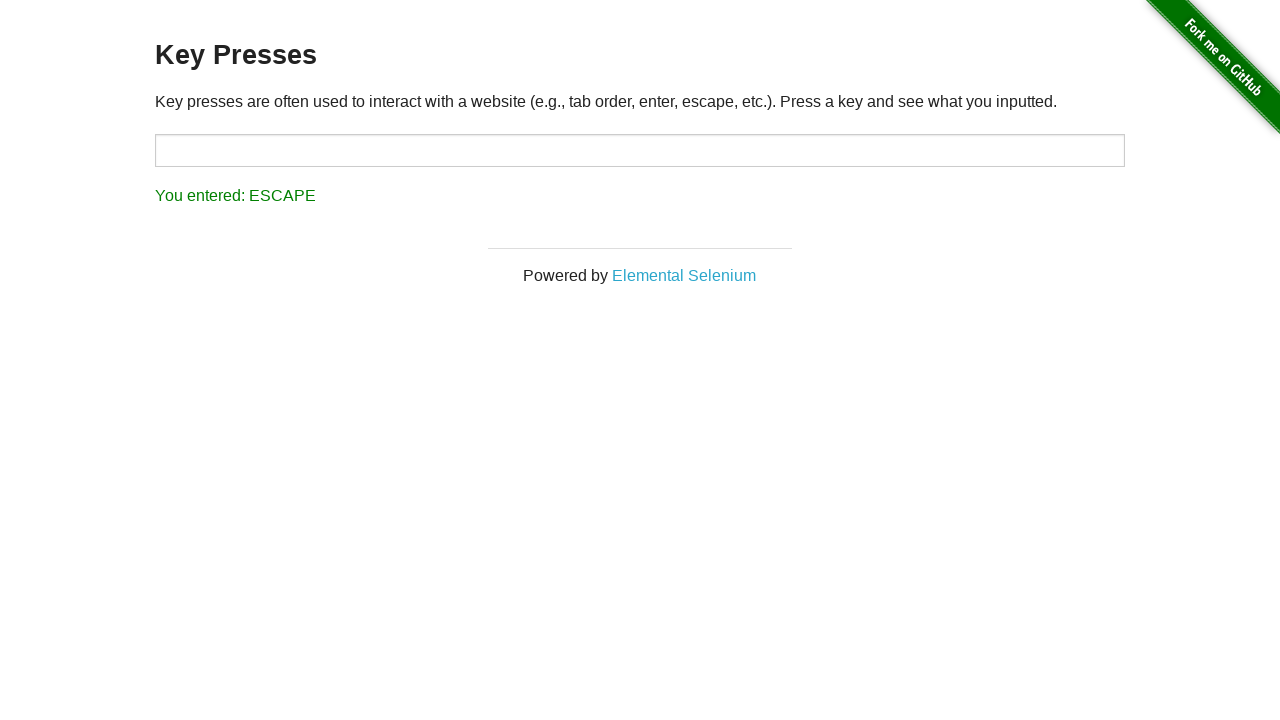

Pressed Space key on target element on #target
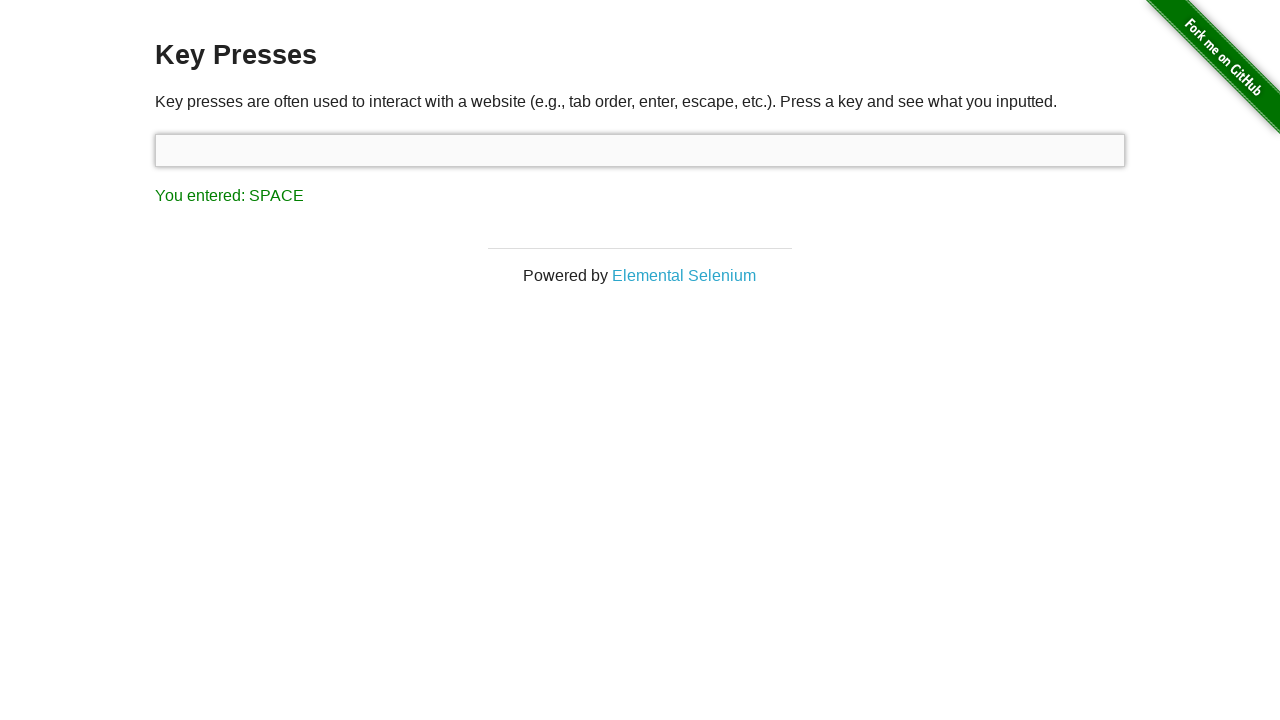

Retrieved result text after Space key press
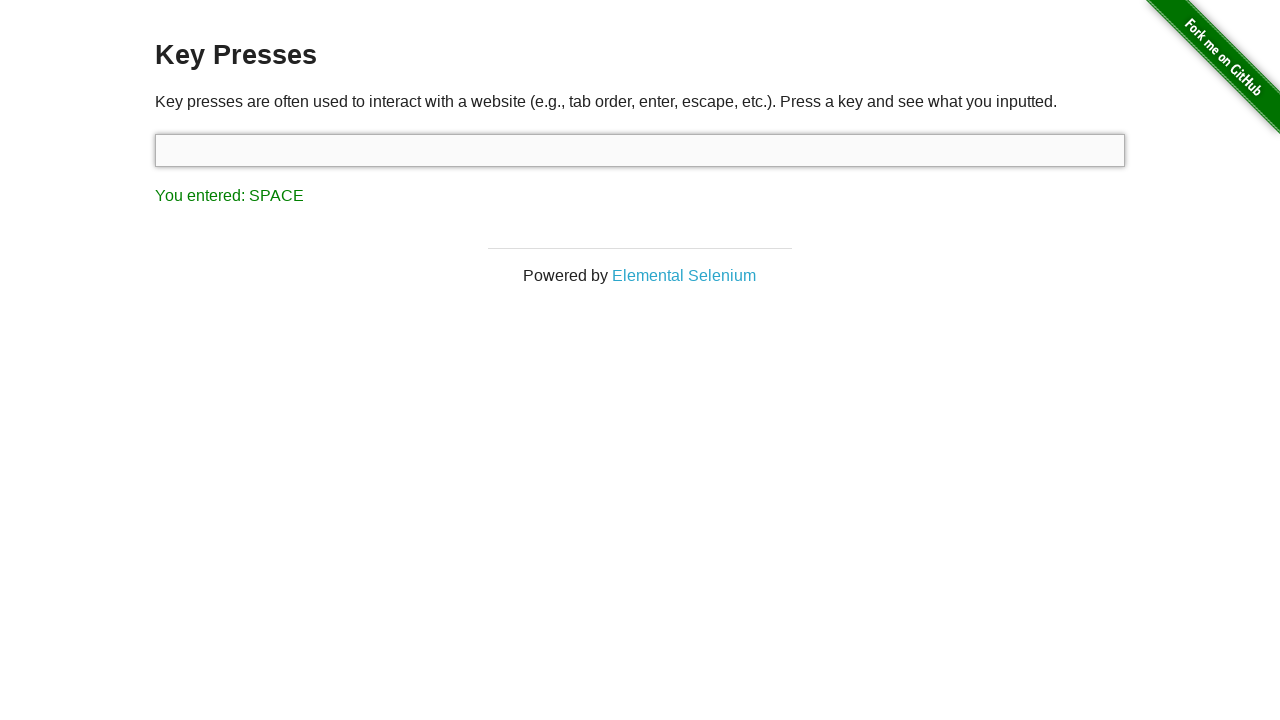

Verified result text matches 'You entered: SPACE'
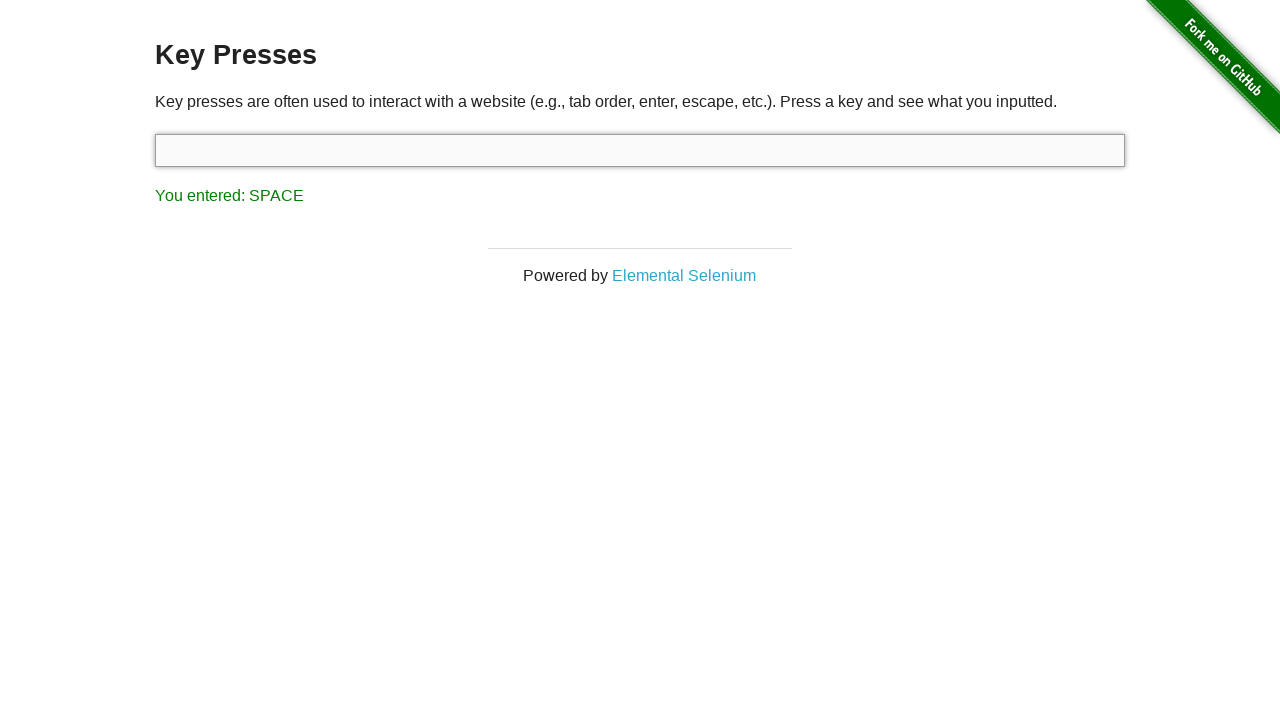

Pressed Left arrow key
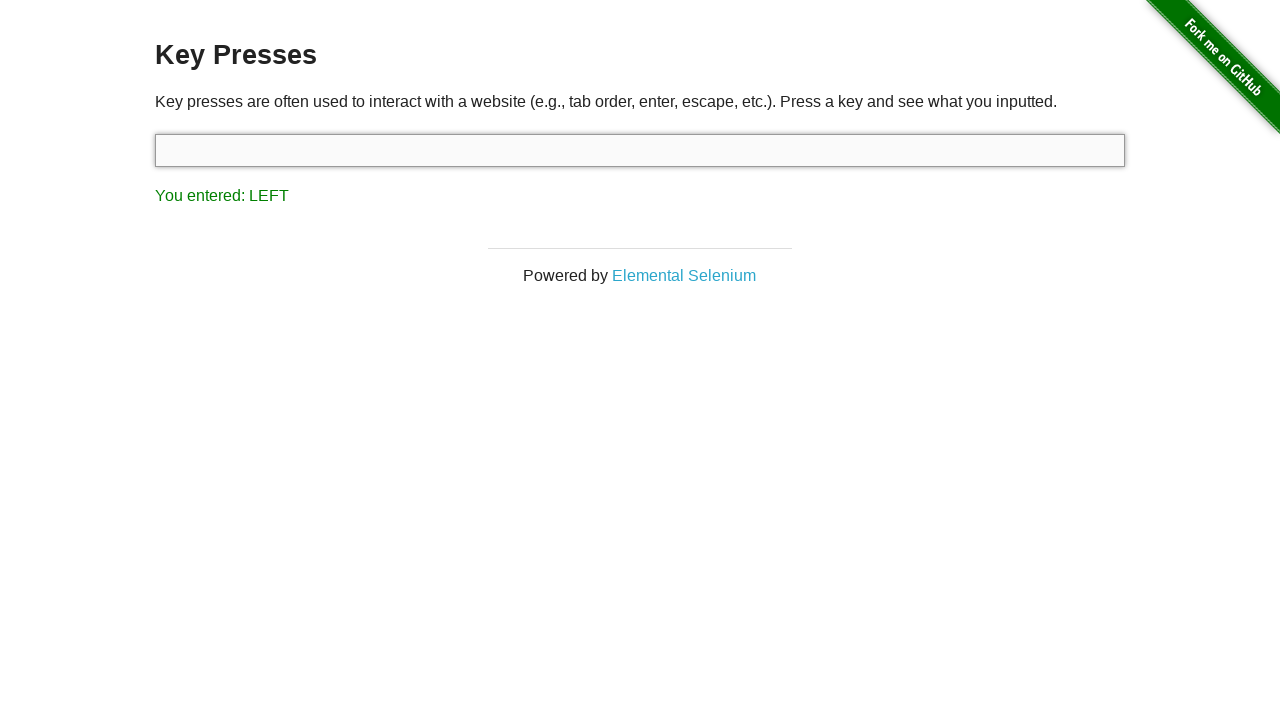

Retrieved result text after Left arrow key press
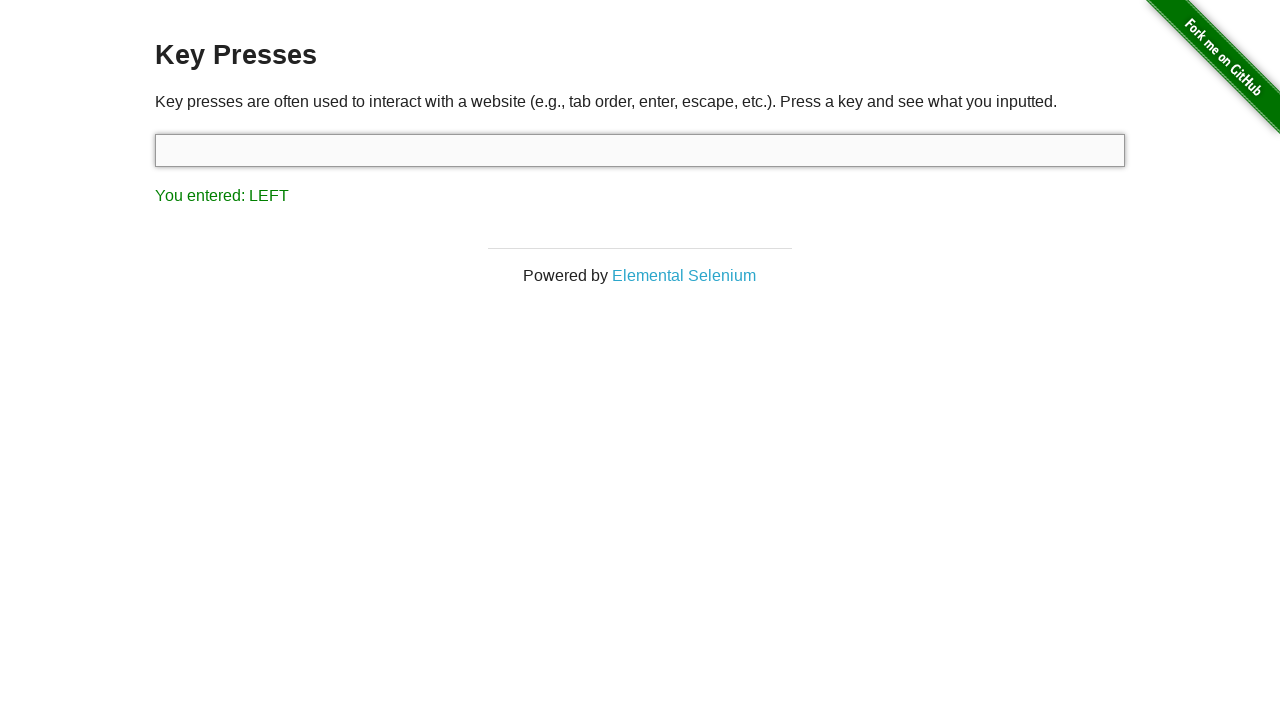

Verified result text matches 'You entered: LEFT'
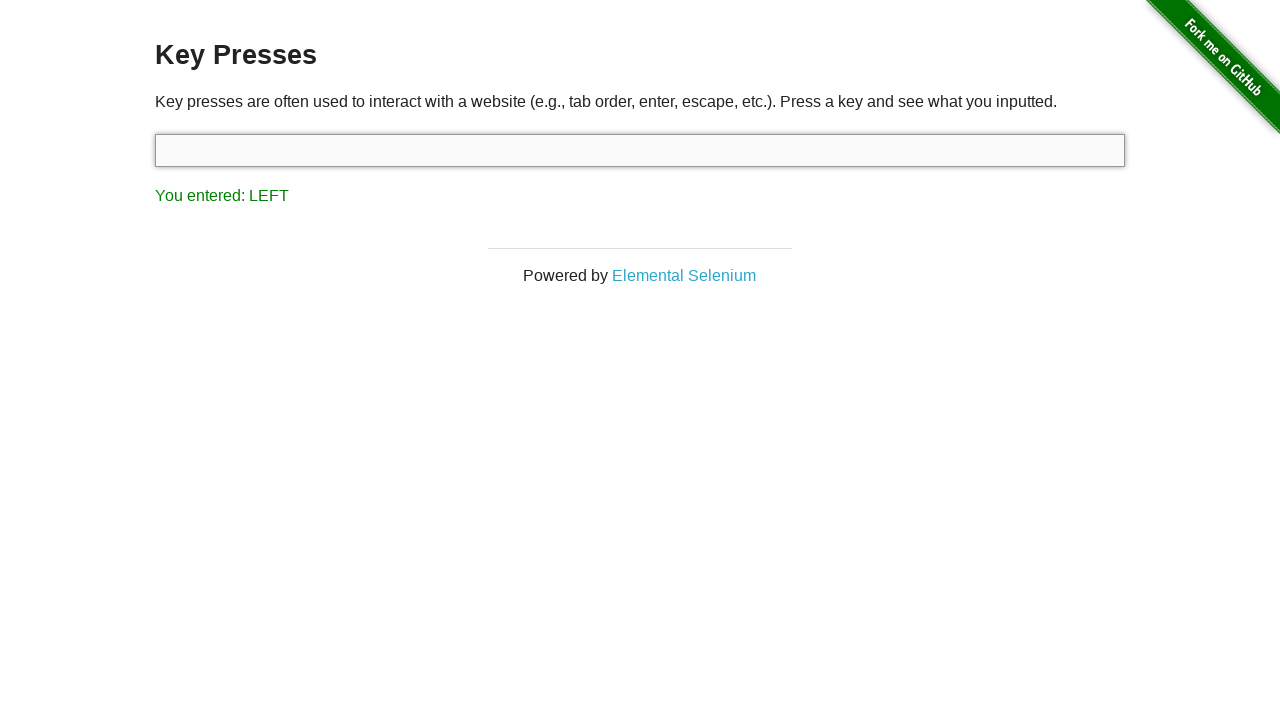

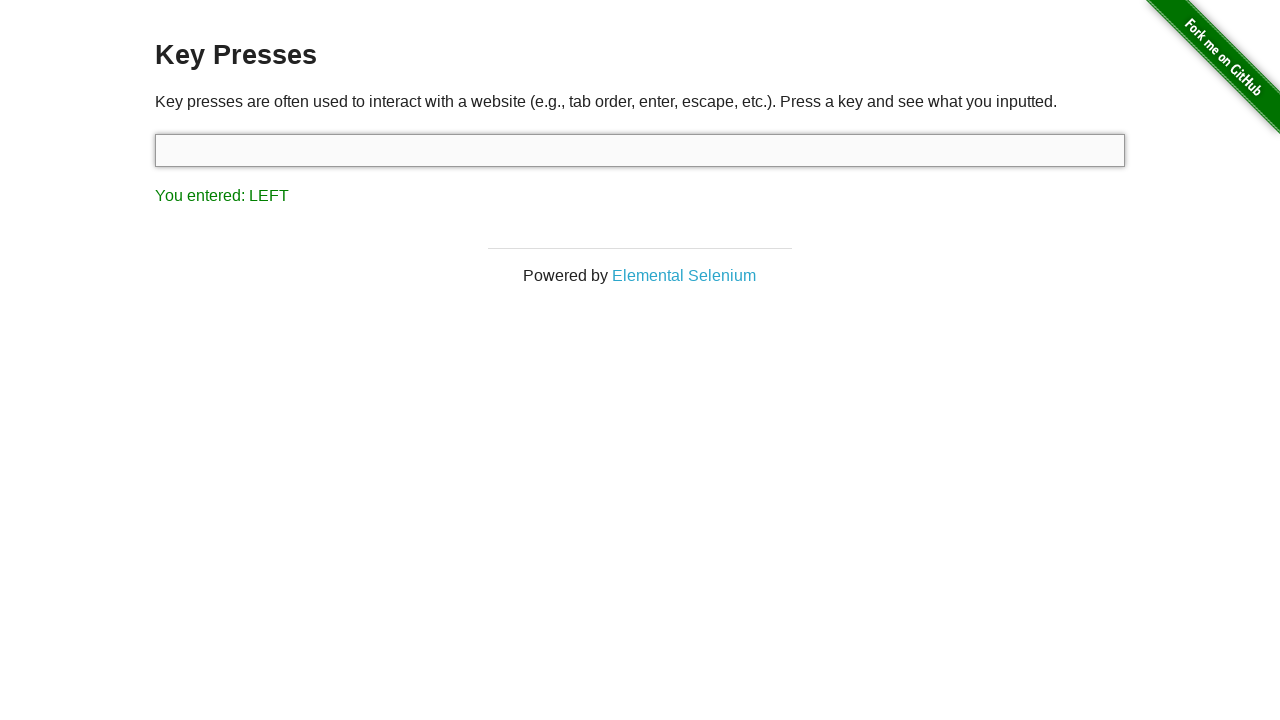